Tests radio button functionality on an HTML forms tutorial page by locating a group of radio buttons and verifying they are present on the page.

Starting URL: http://echoecho.com/htmlforms10.htm

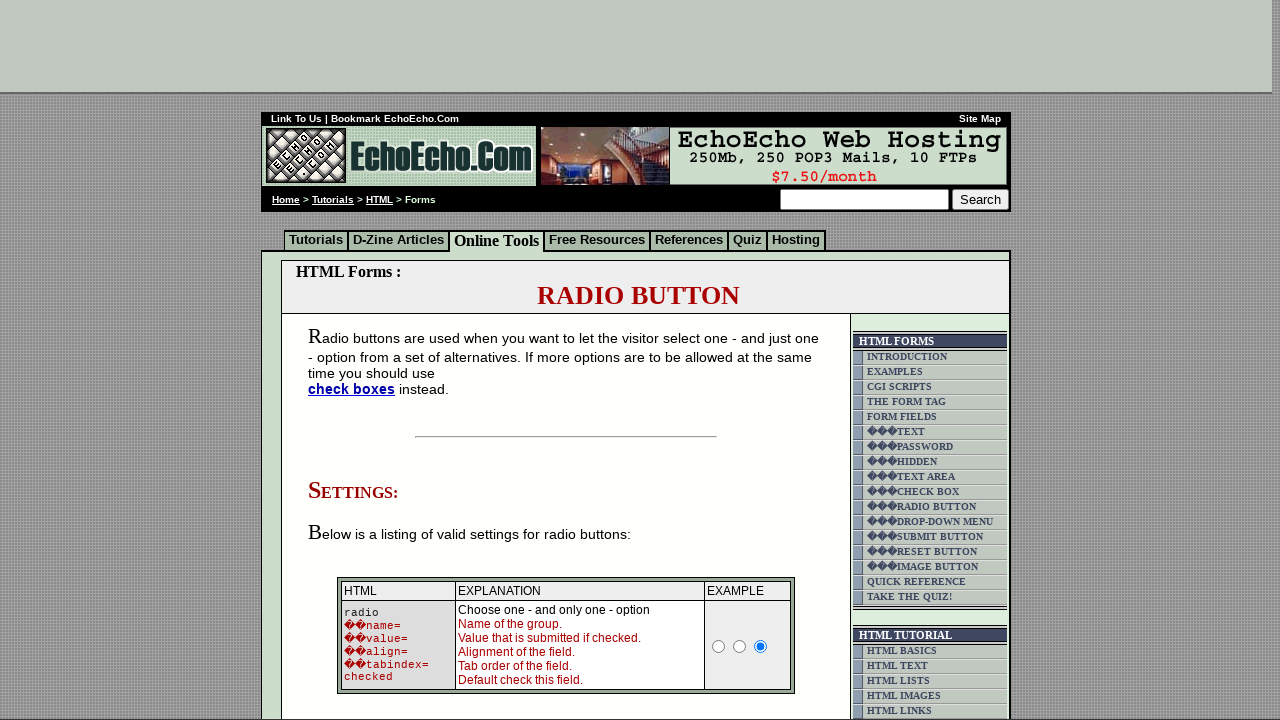

Navigated to HTML forms tutorial page
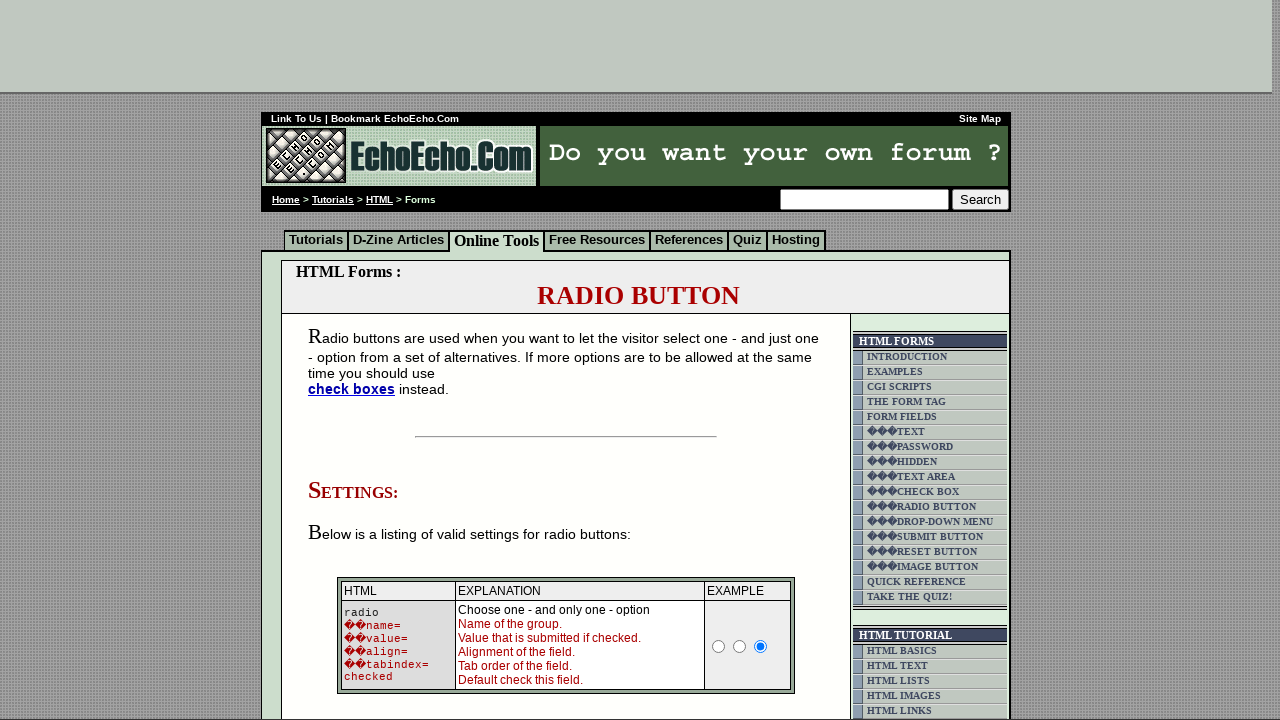

Radio button container loaded and selector found
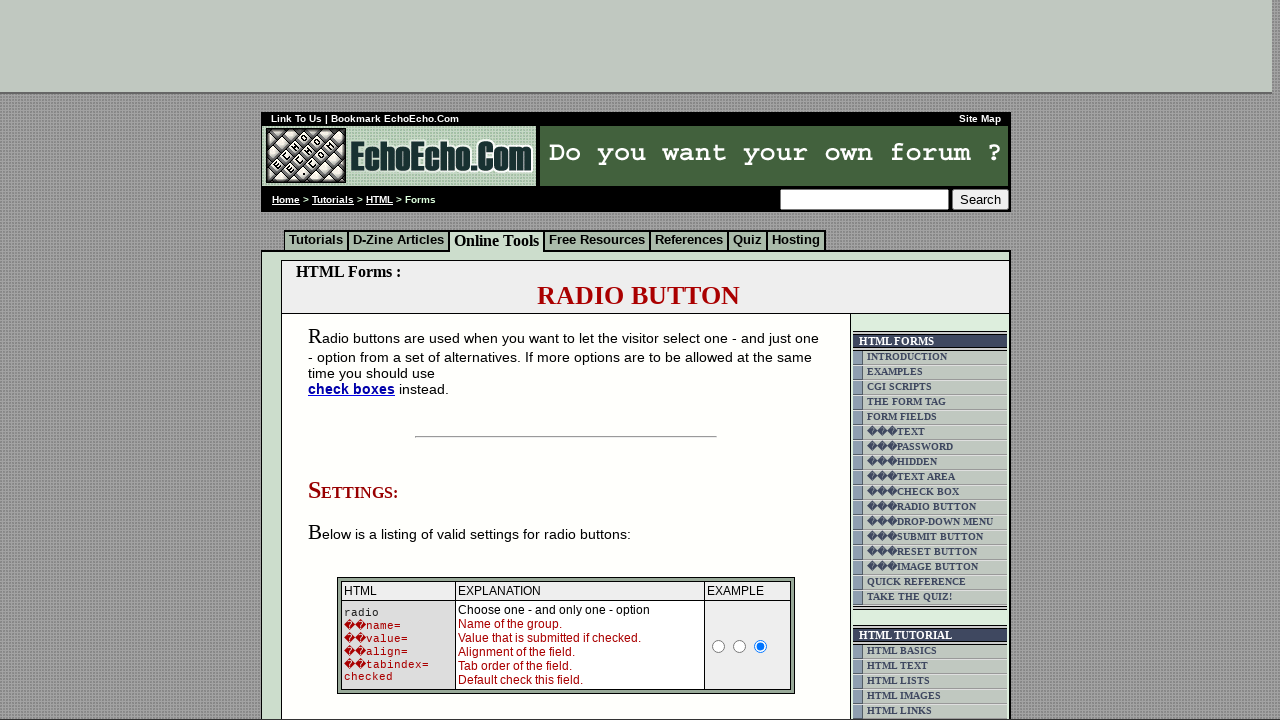

Located all radio buttons in group1
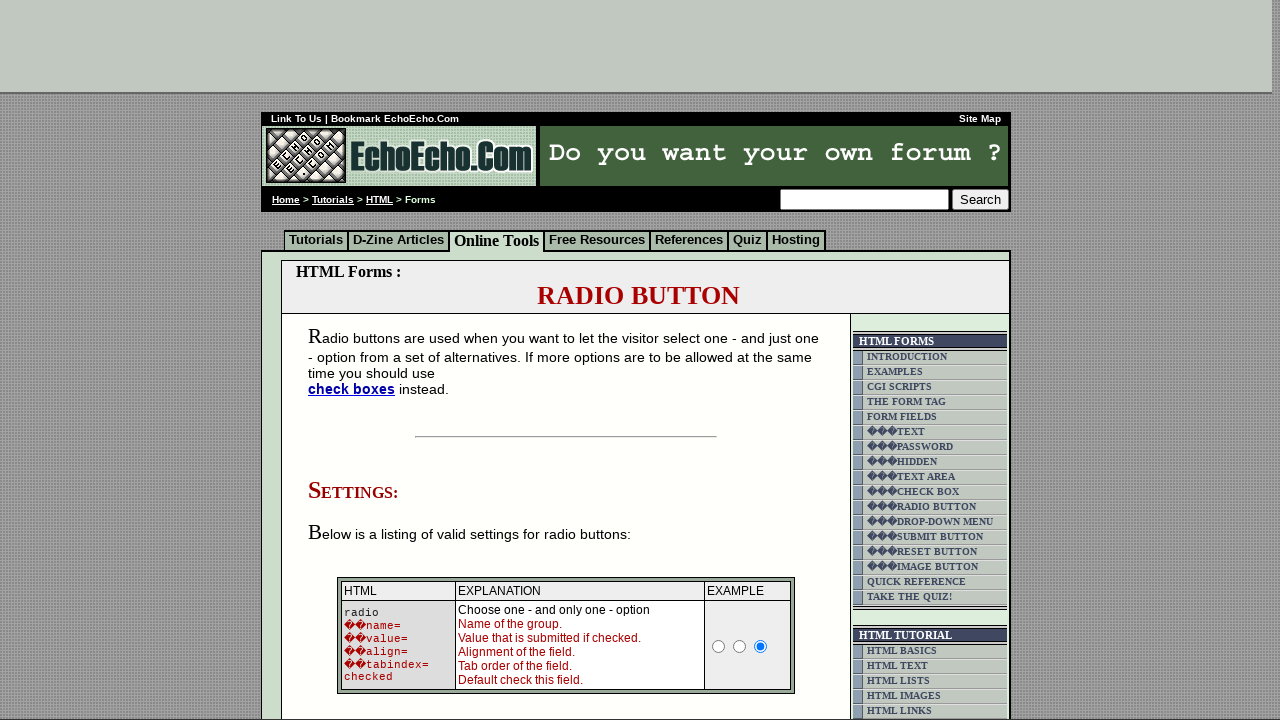

Radio button count verified: 3 buttons found
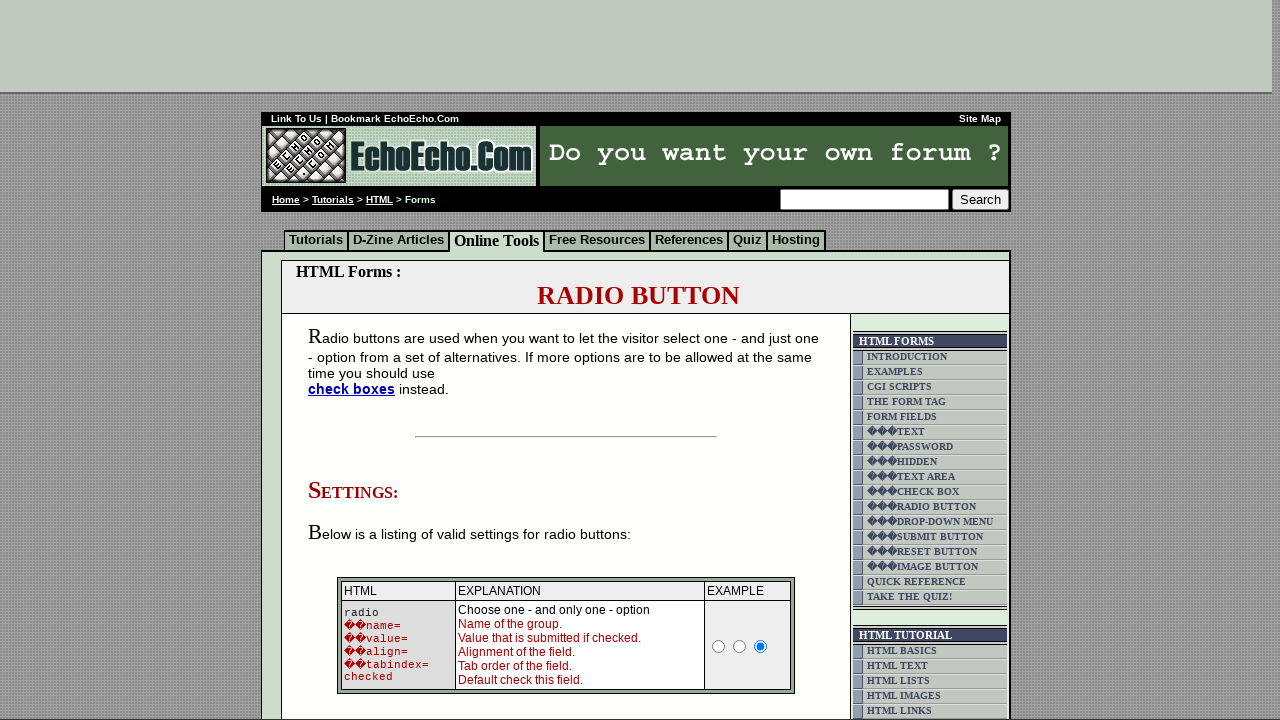

Clicked first radio button to verify interactability at (356, 360) on input[name='group1'] >> nth=0
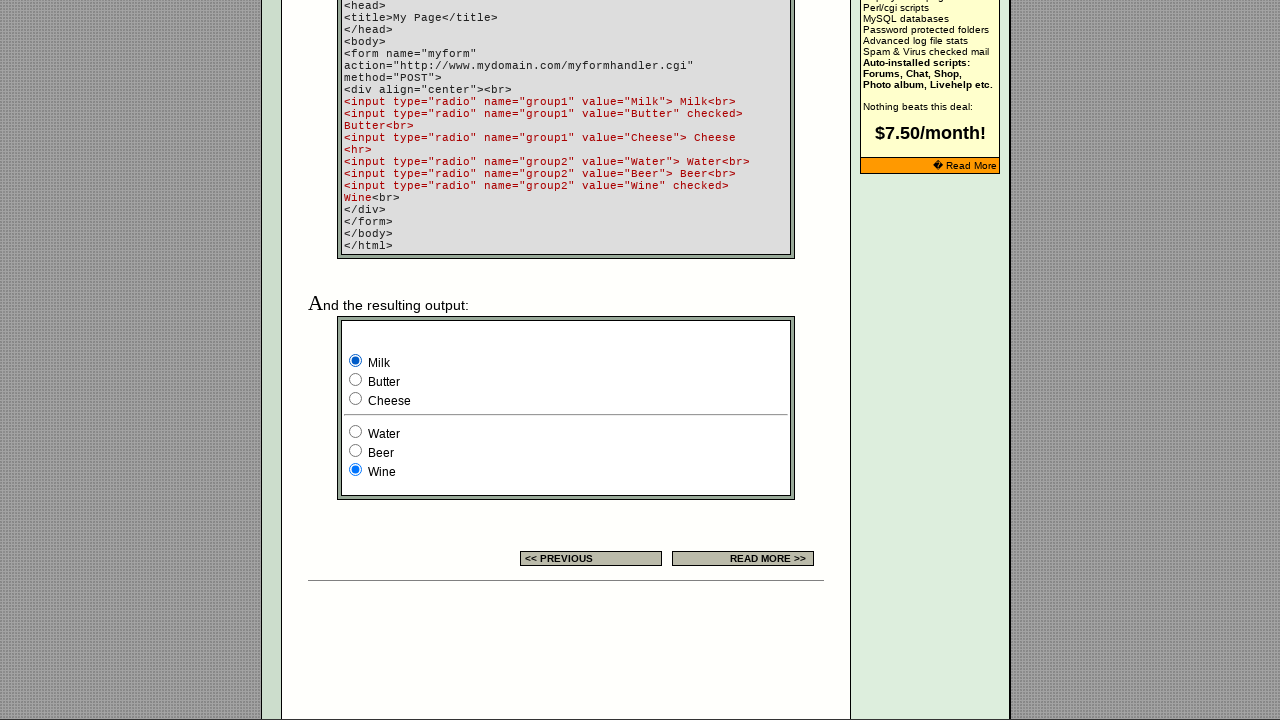

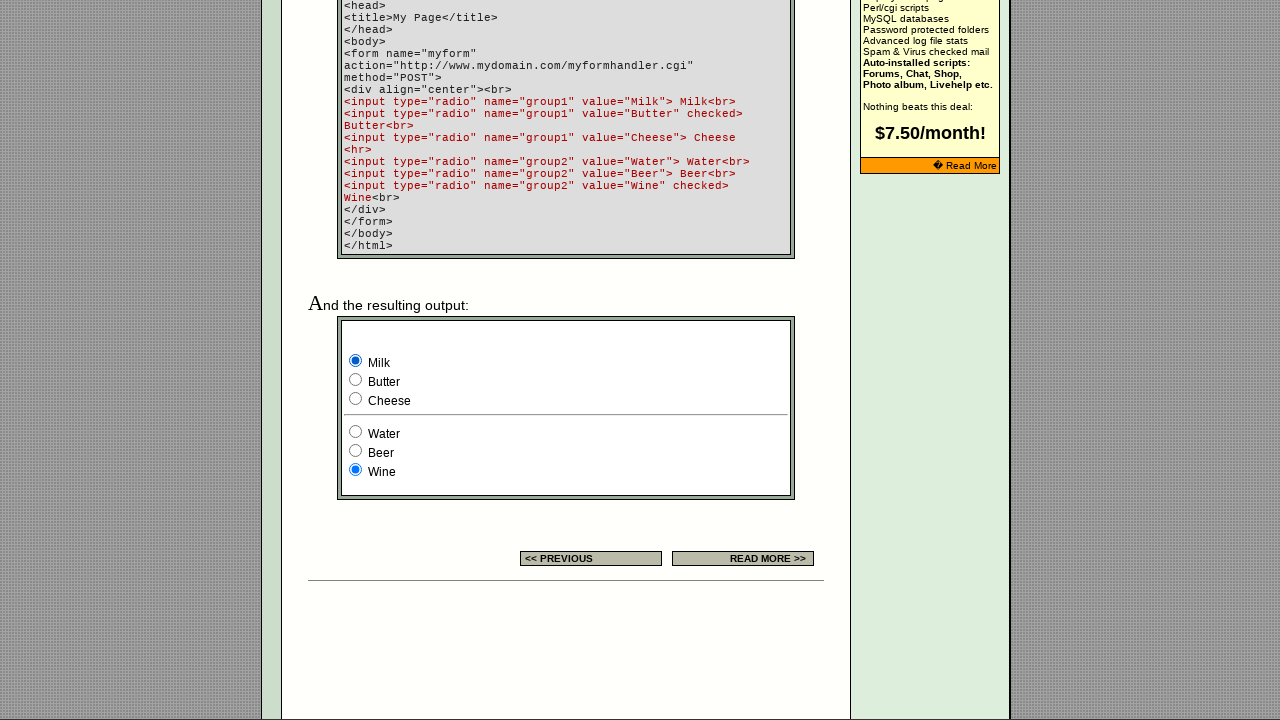